Tests that the Clear completed button displays correct text when items are completed

Starting URL: https://demo.playwright.dev/todomvc

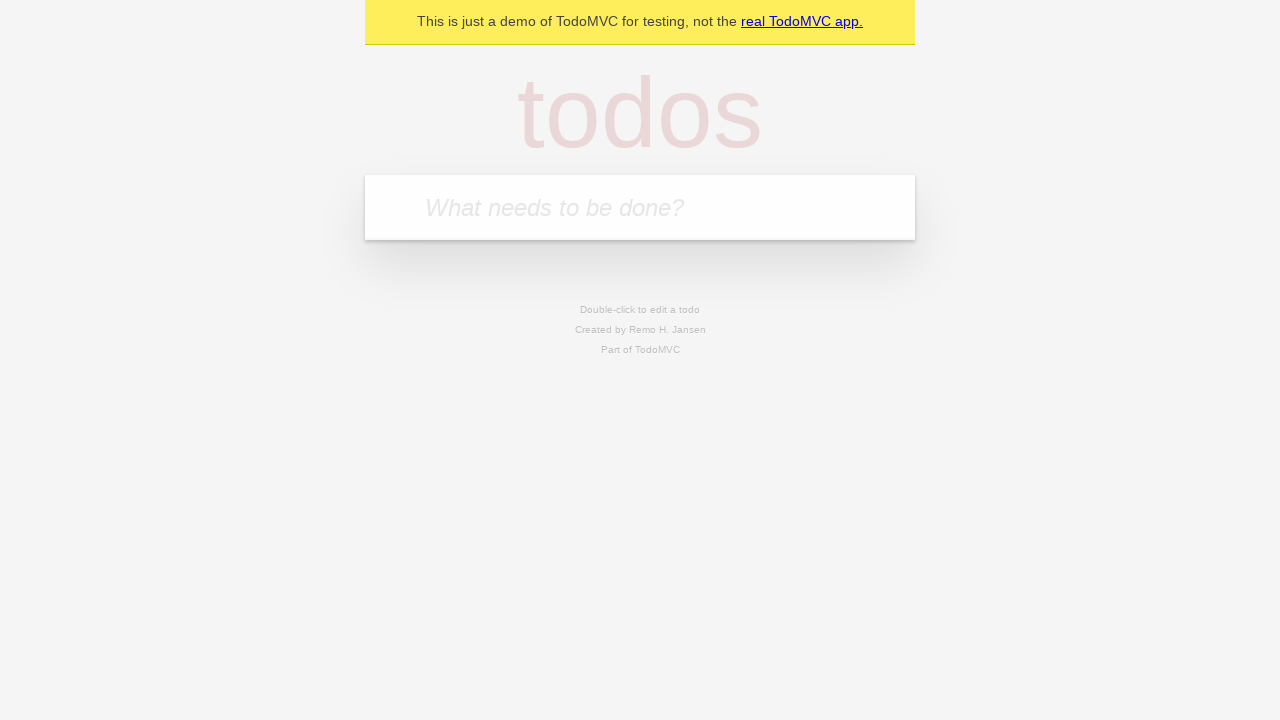

Filled first todo field with 'buy some cheese' on internal:attr=[placeholder="What needs to be done?"i]
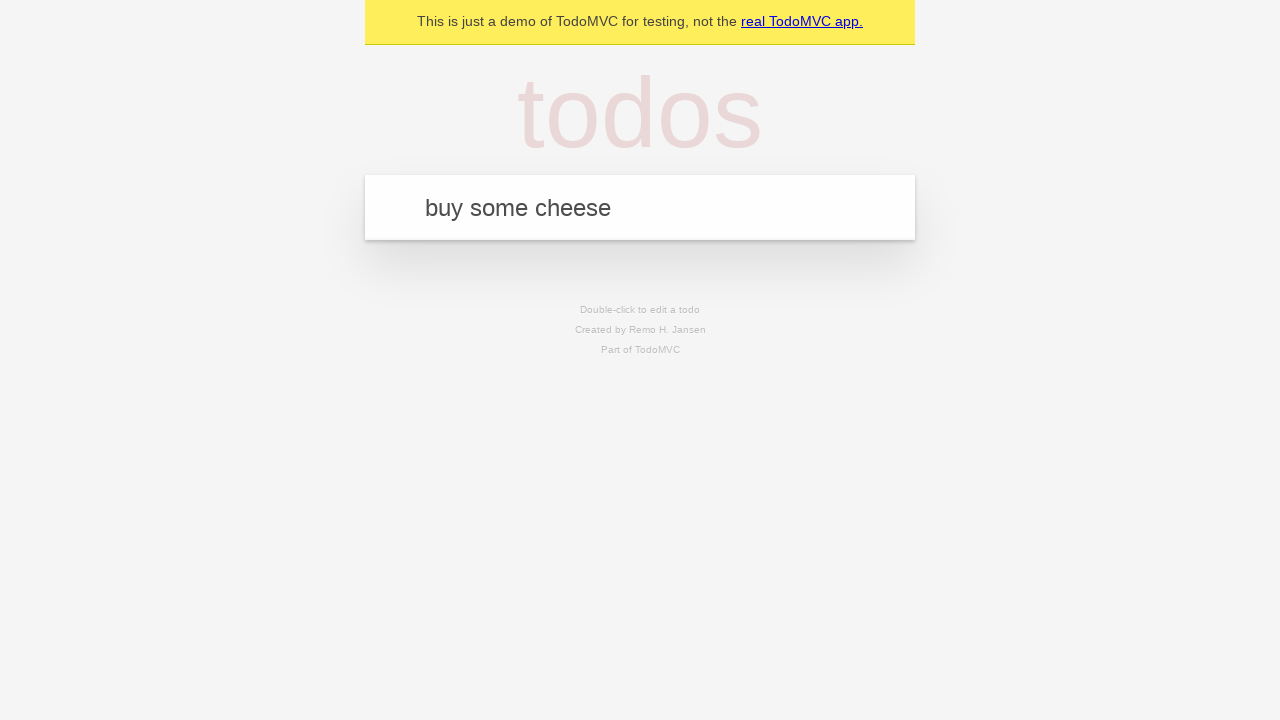

Pressed Enter to add first todo on internal:attr=[placeholder="What needs to be done?"i]
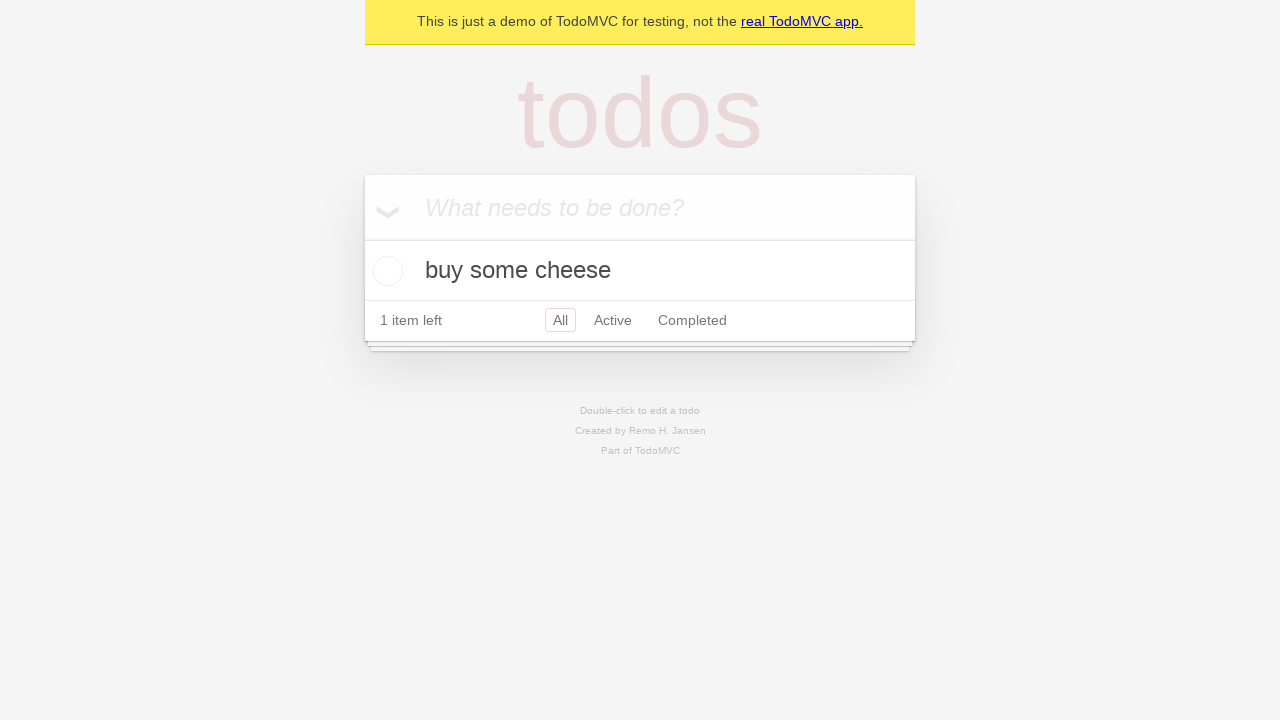

Filled second todo field with 'feed the cat' on internal:attr=[placeholder="What needs to be done?"i]
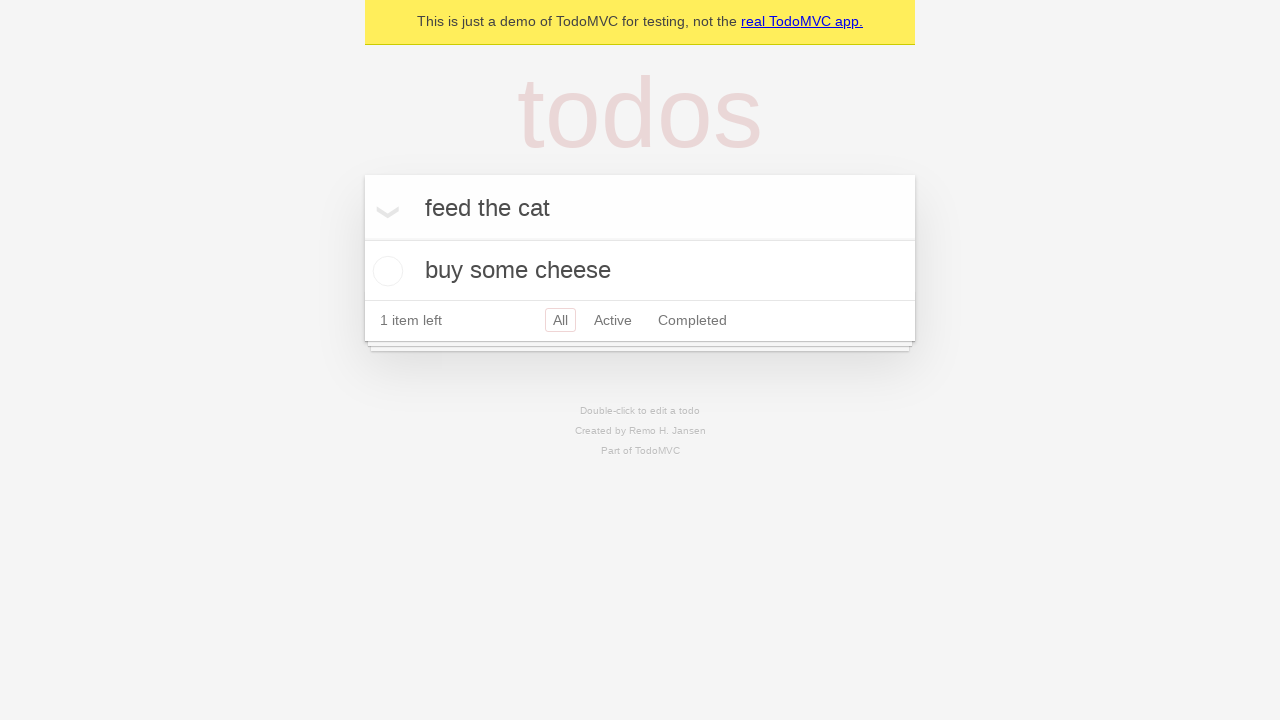

Pressed Enter to add second todo on internal:attr=[placeholder="What needs to be done?"i]
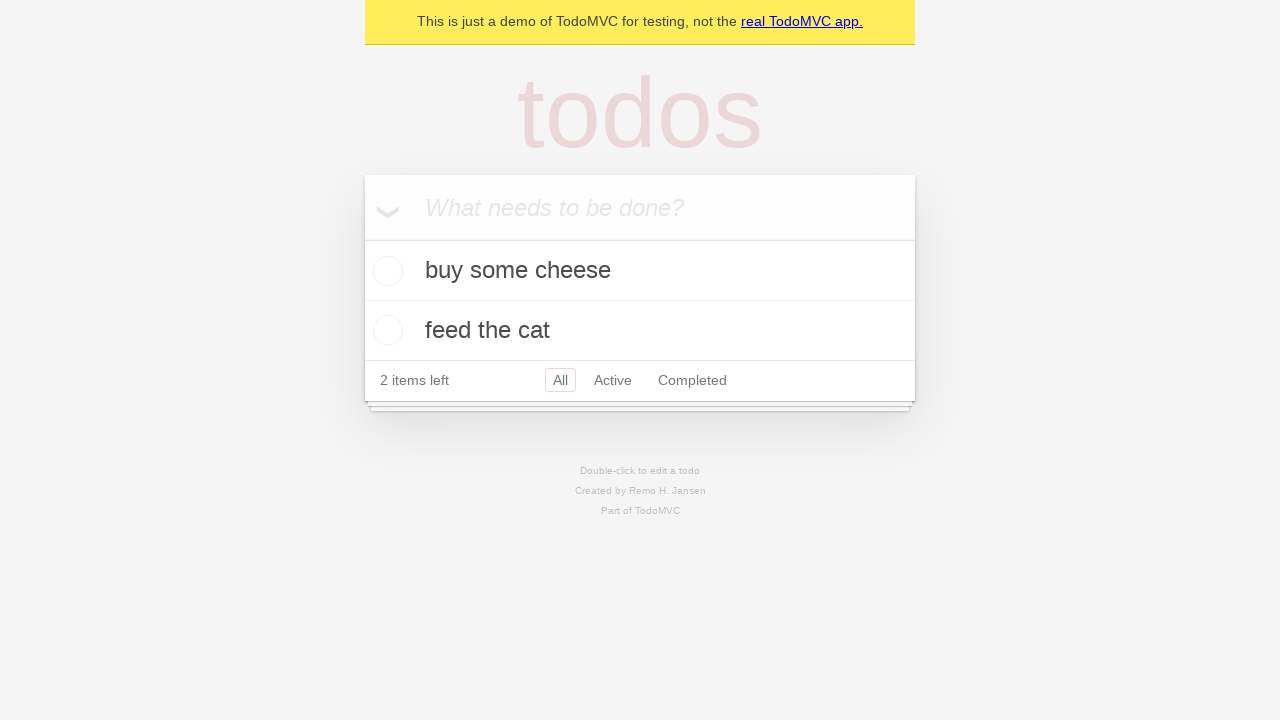

Filled third todo field with 'book a doctors appointment' on internal:attr=[placeholder="What needs to be done?"i]
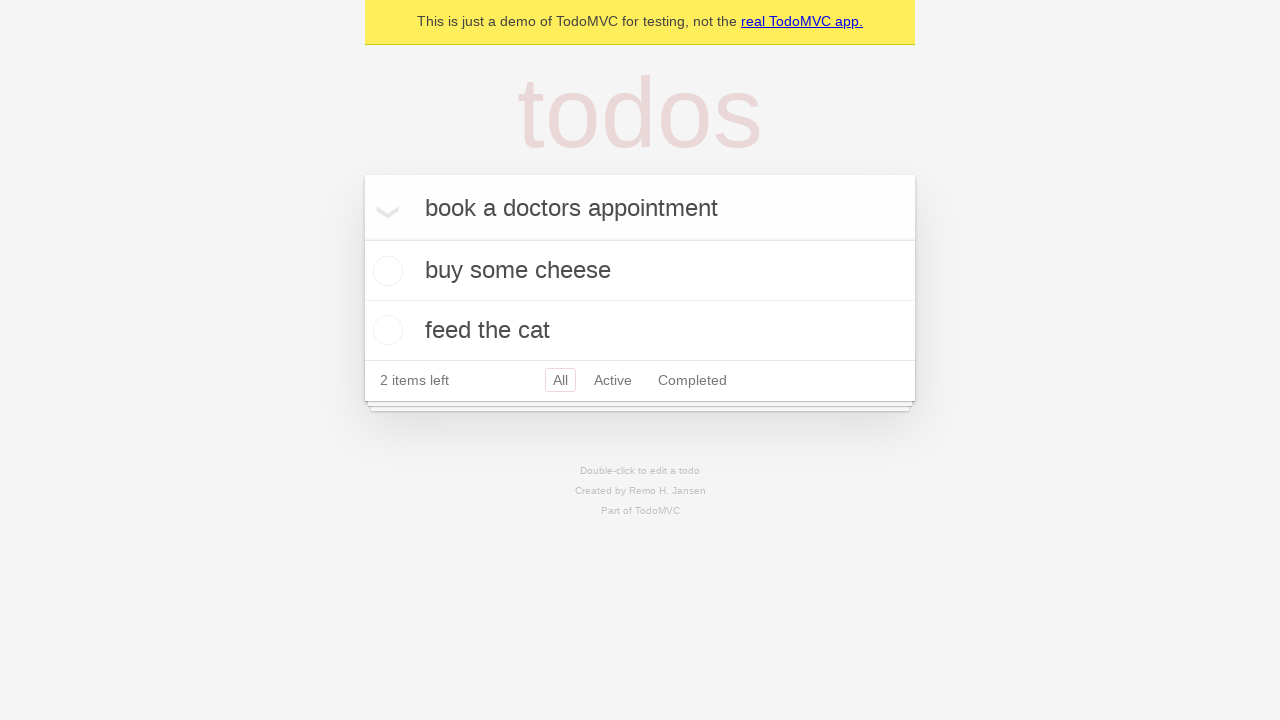

Pressed Enter to add third todo on internal:attr=[placeholder="What needs to be done?"i]
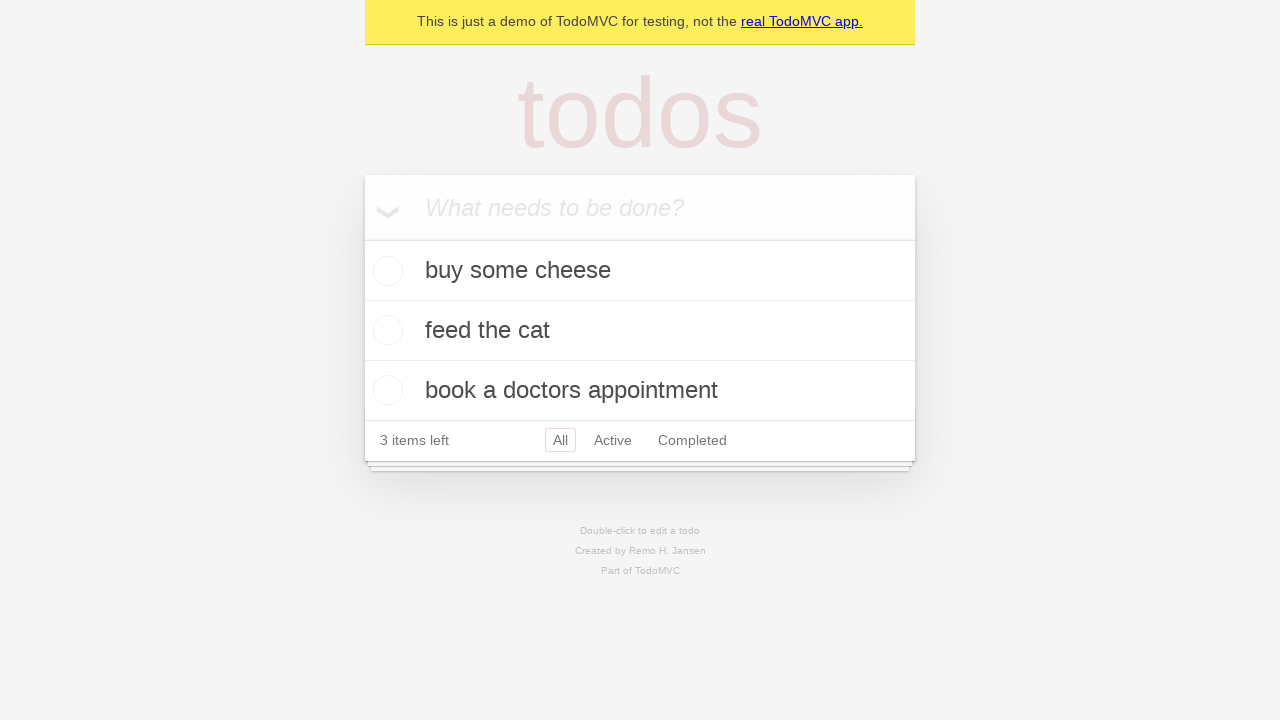

All three todos loaded on page
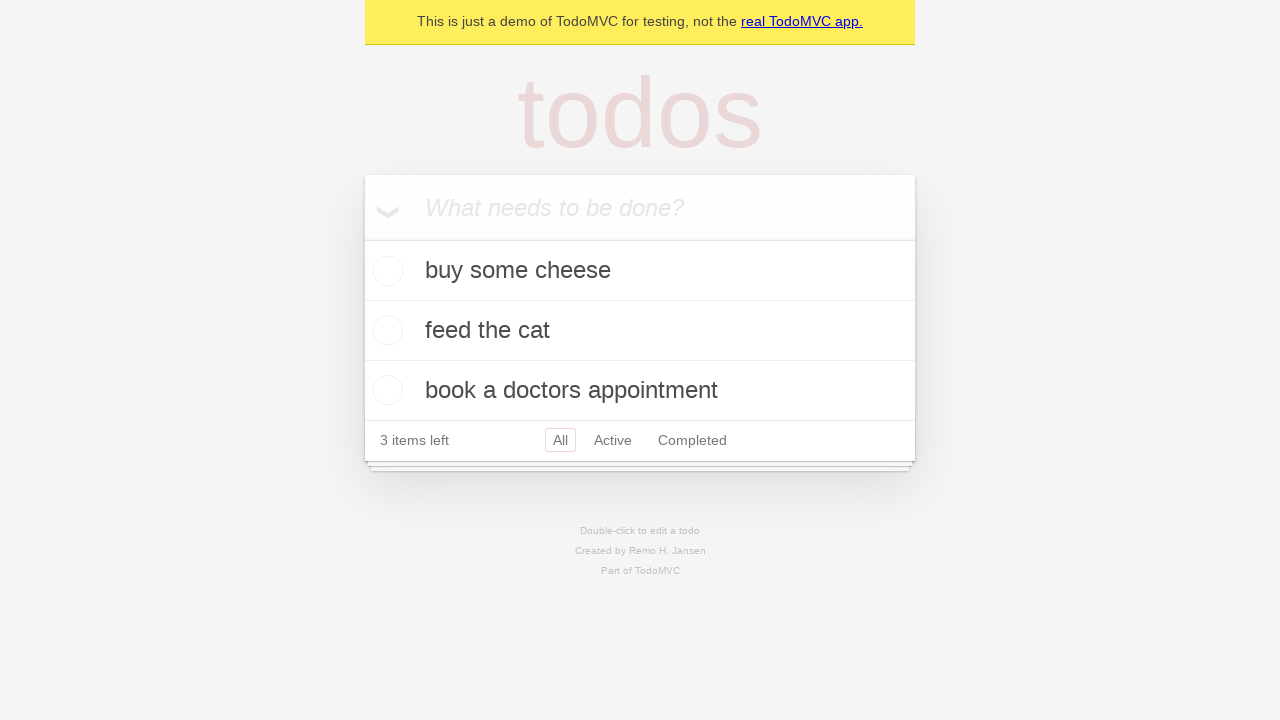

Checked first todo item as completed at (385, 271) on .todo-list li .toggle >> nth=0
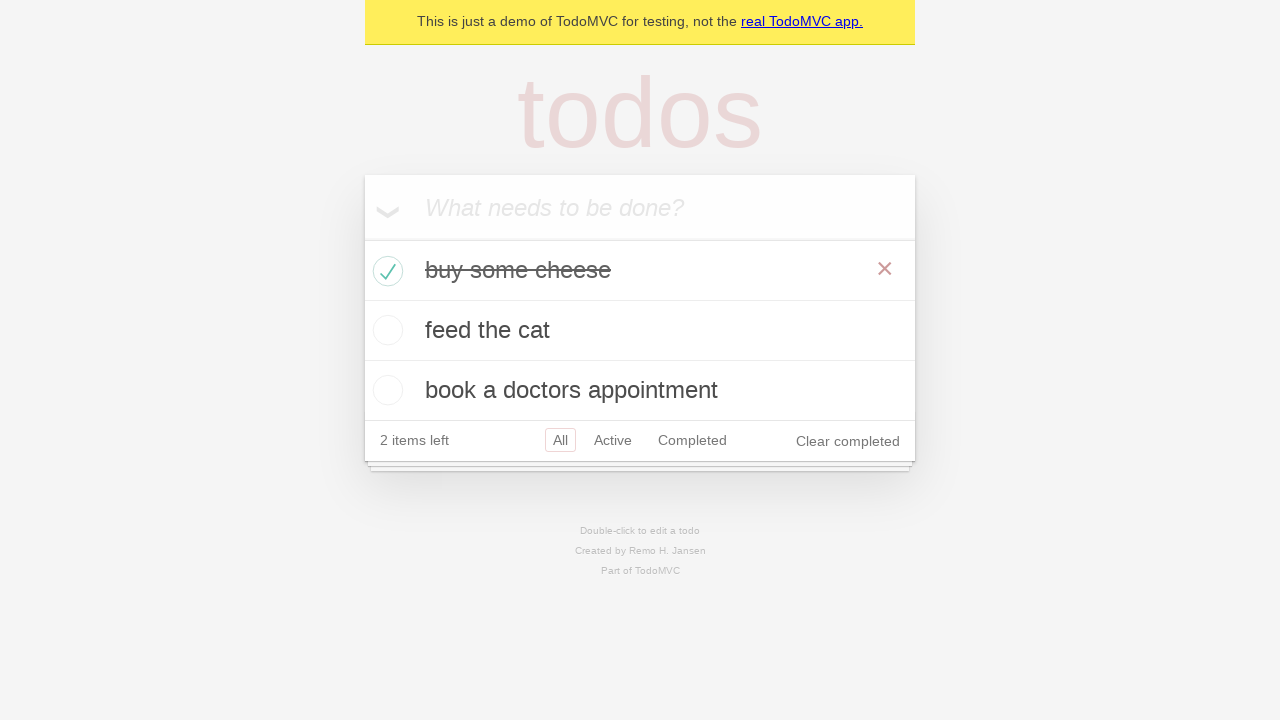

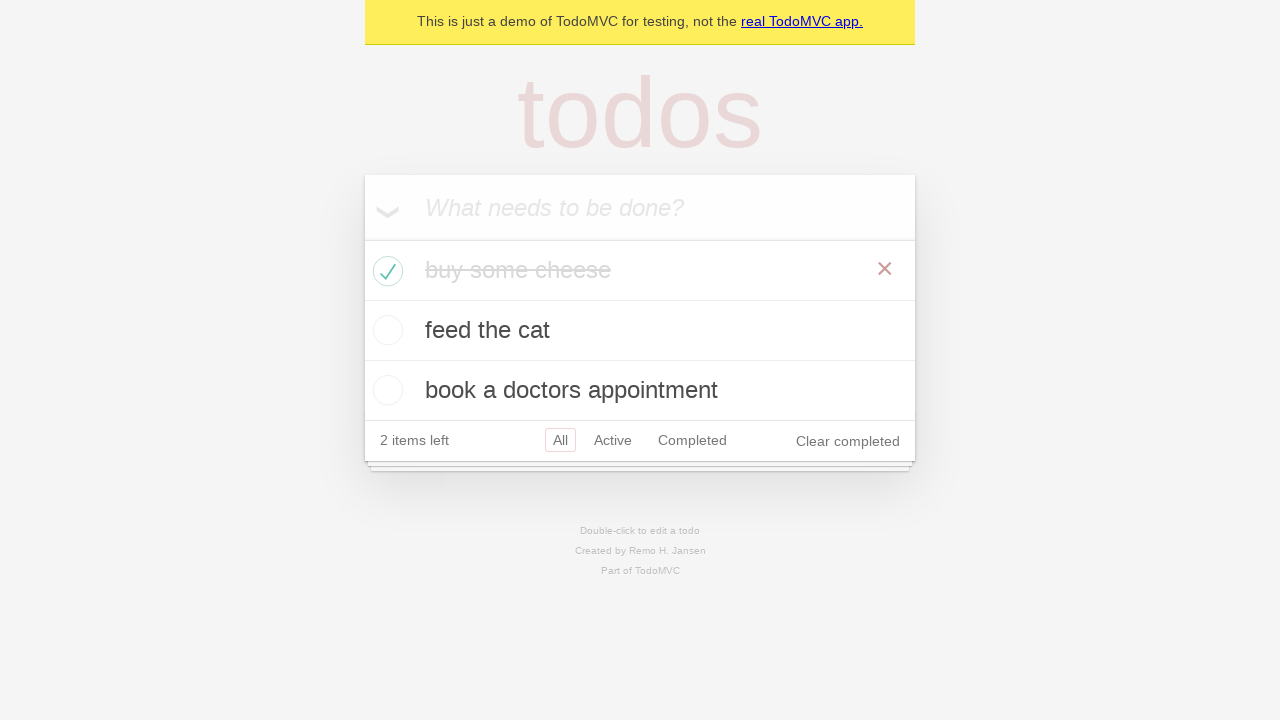